Navigates to Browse Languages section and verifies there are 10 languages starting with numbers

Starting URL: http://www.99-bottles-of-beer.net/

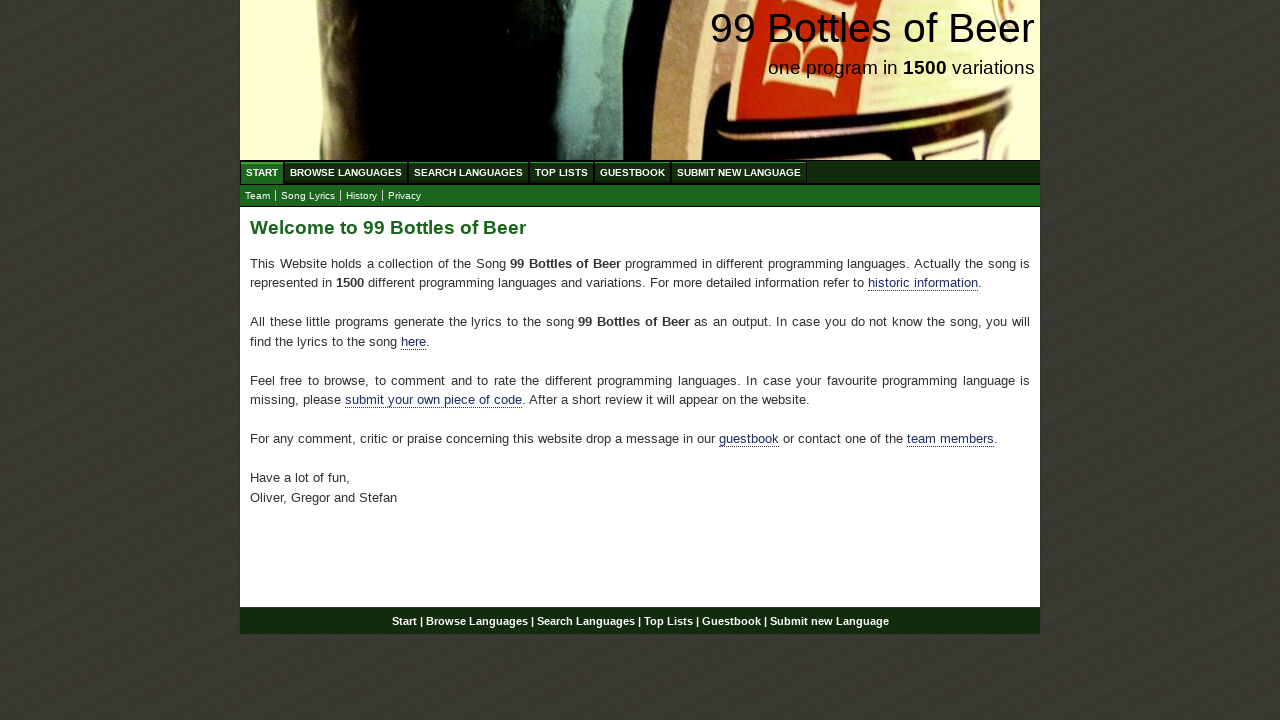

Clicked on Browse Languages link at (346, 172) on xpath=//ul[@id='menu']/li/a[@href='/abc.html']
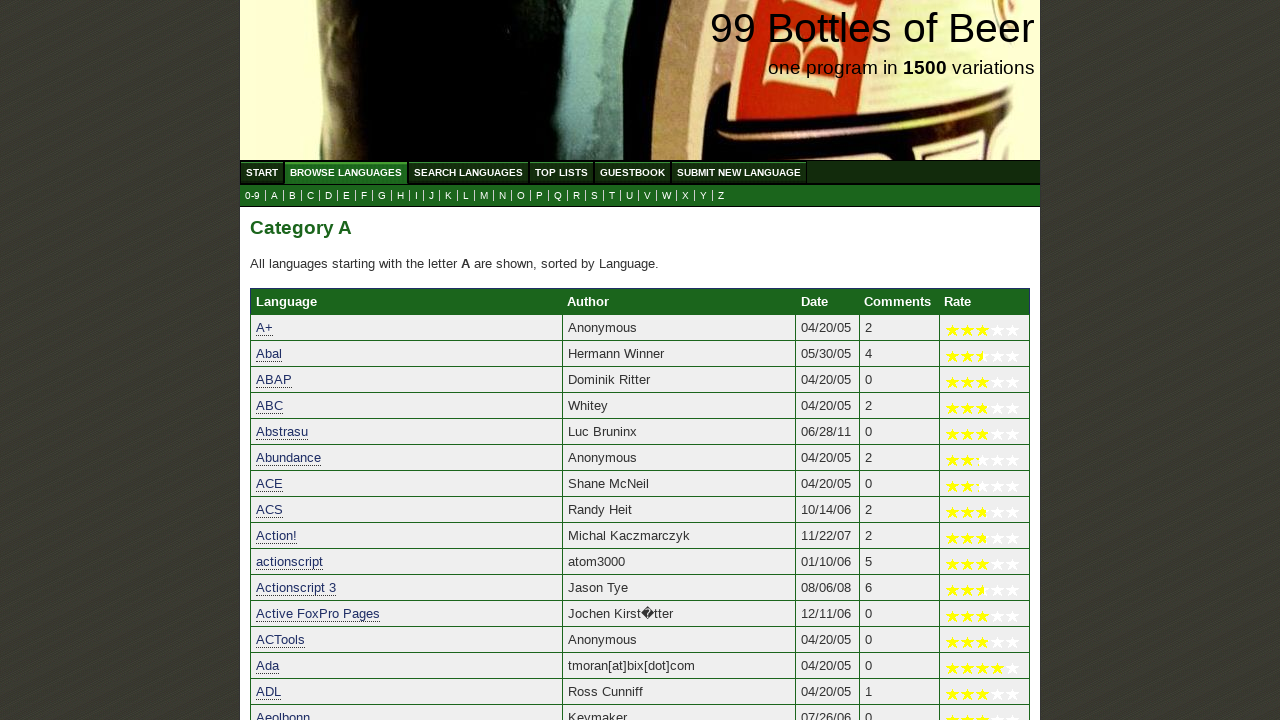

Clicked on 0-9 link to view languages starting with numbers at (252, 196) on xpath=//a[@href='0.html']
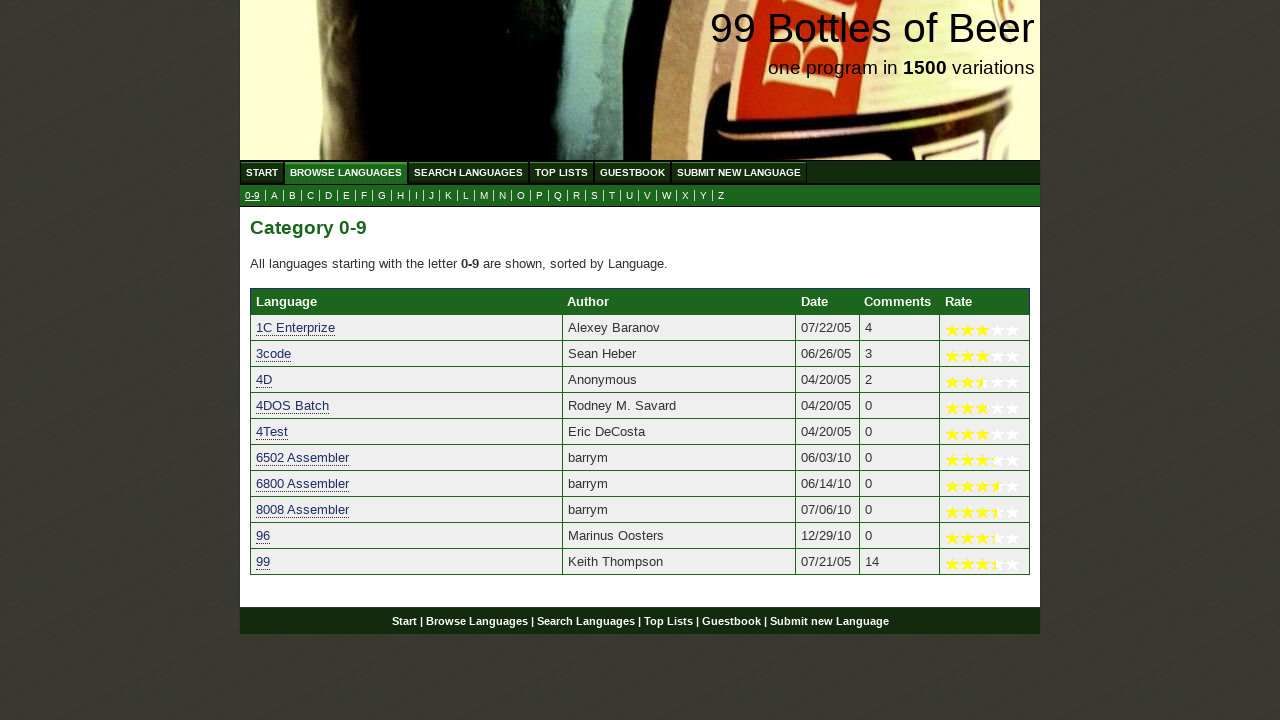

Verified 10 language links are present in the table
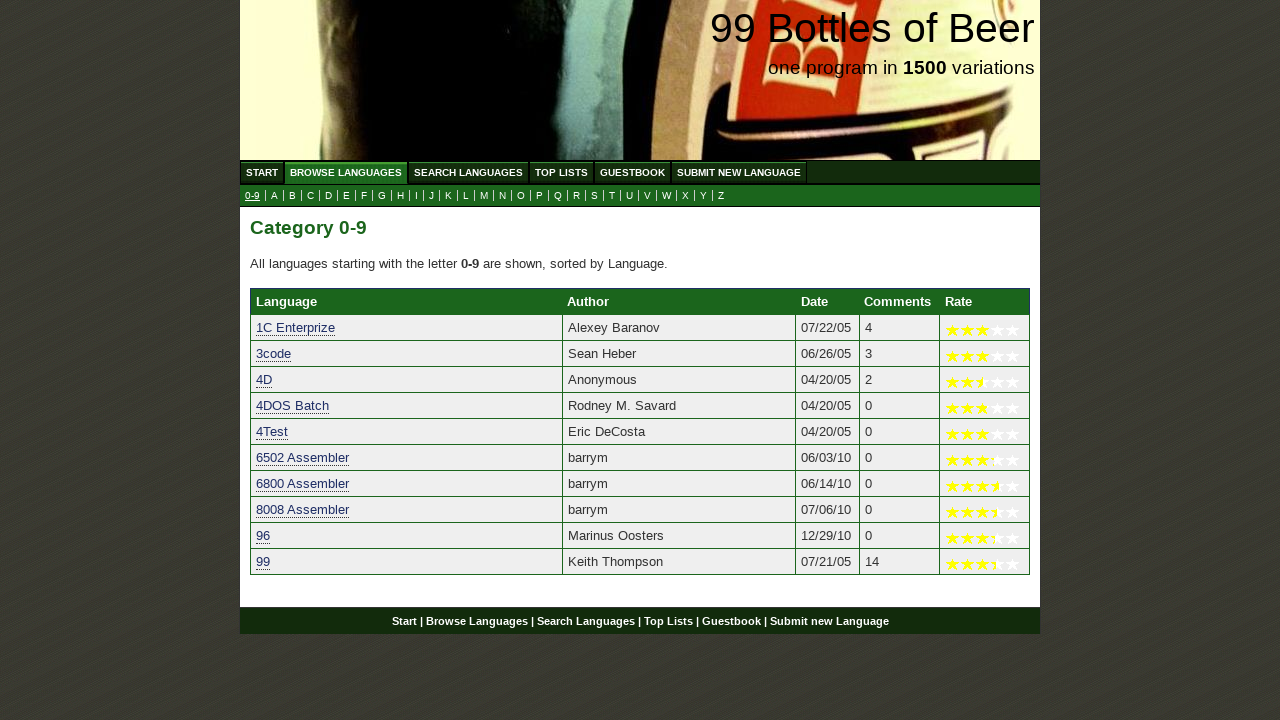

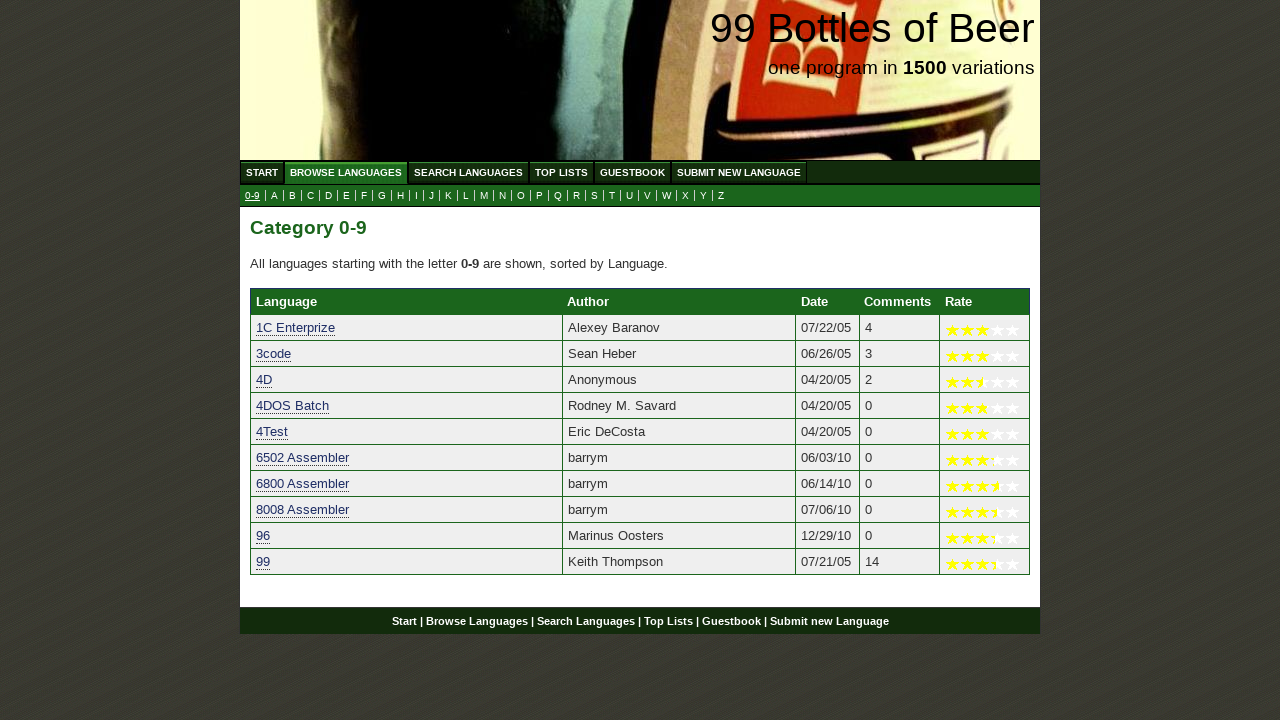